Tests a form validation by filling various input fields with data, leaving zip code empty, submitting the form, and verifying field validation through background colors

Starting URL: https://bonigarcia.dev/selenium-webdriver-java/data-types.html

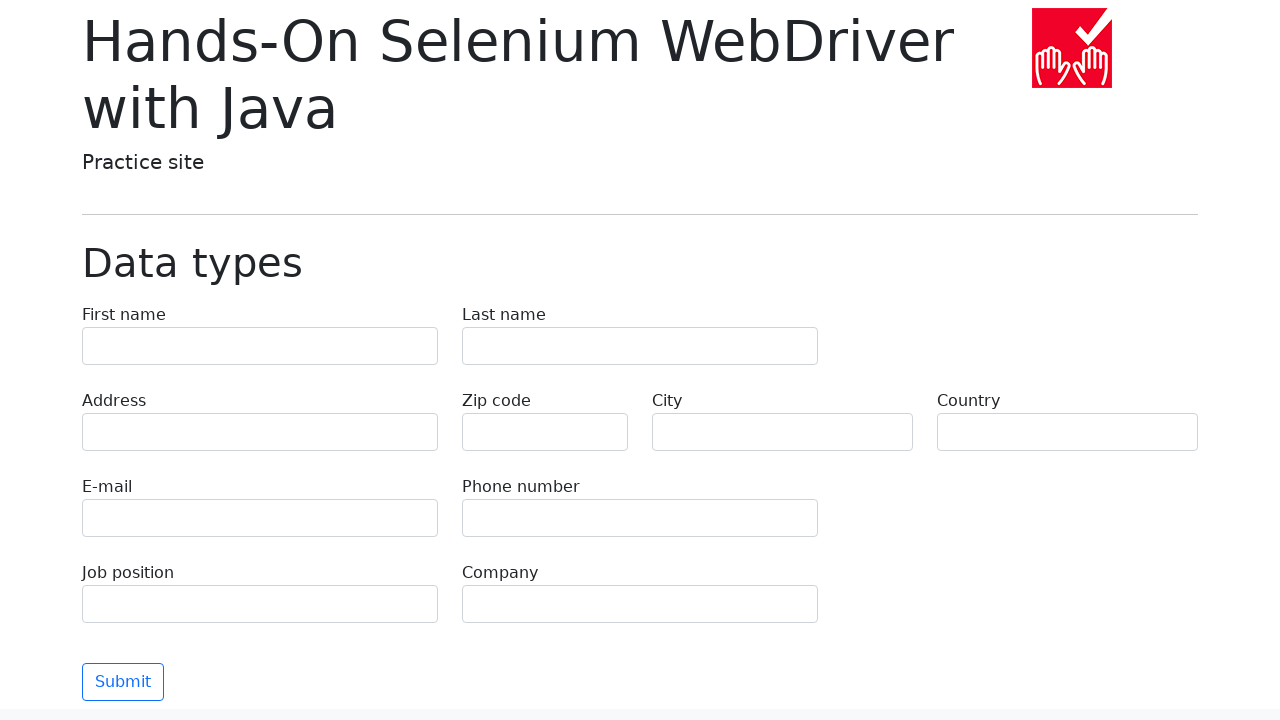

Filled first name field with 'Иван' on input[name='first-name']
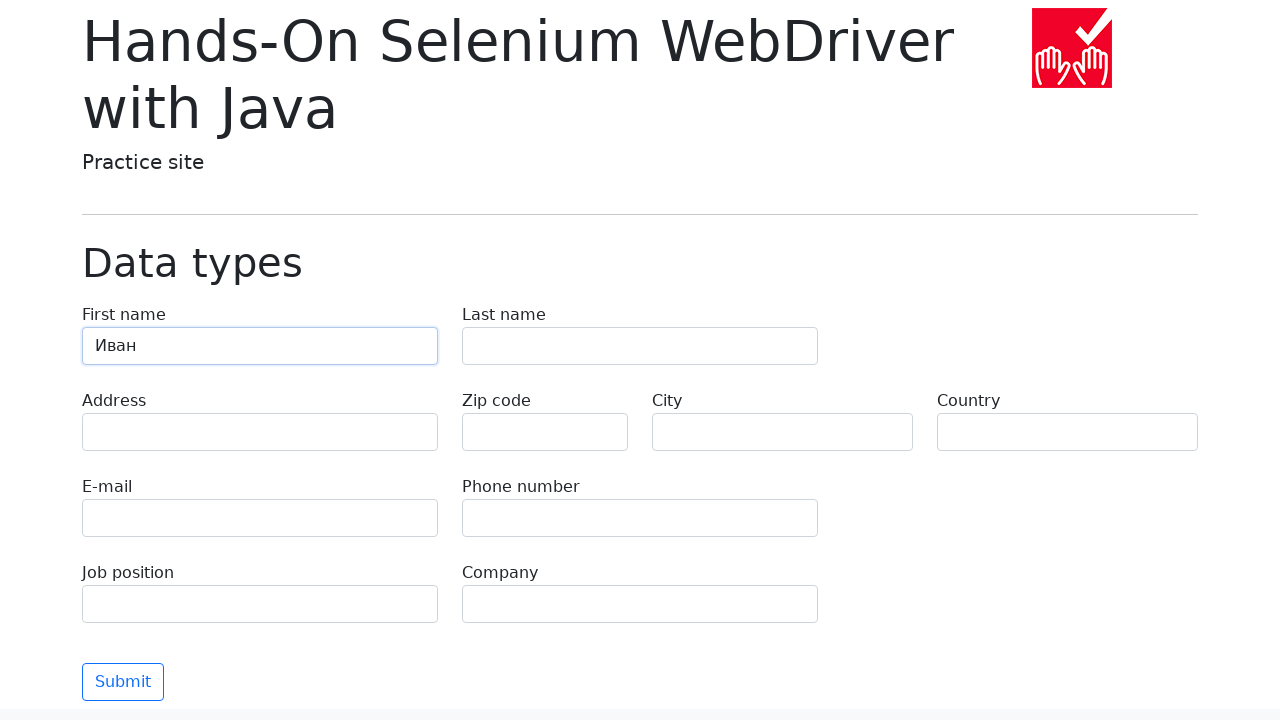

Filled last name field with 'Петров' on input[name='last-name']
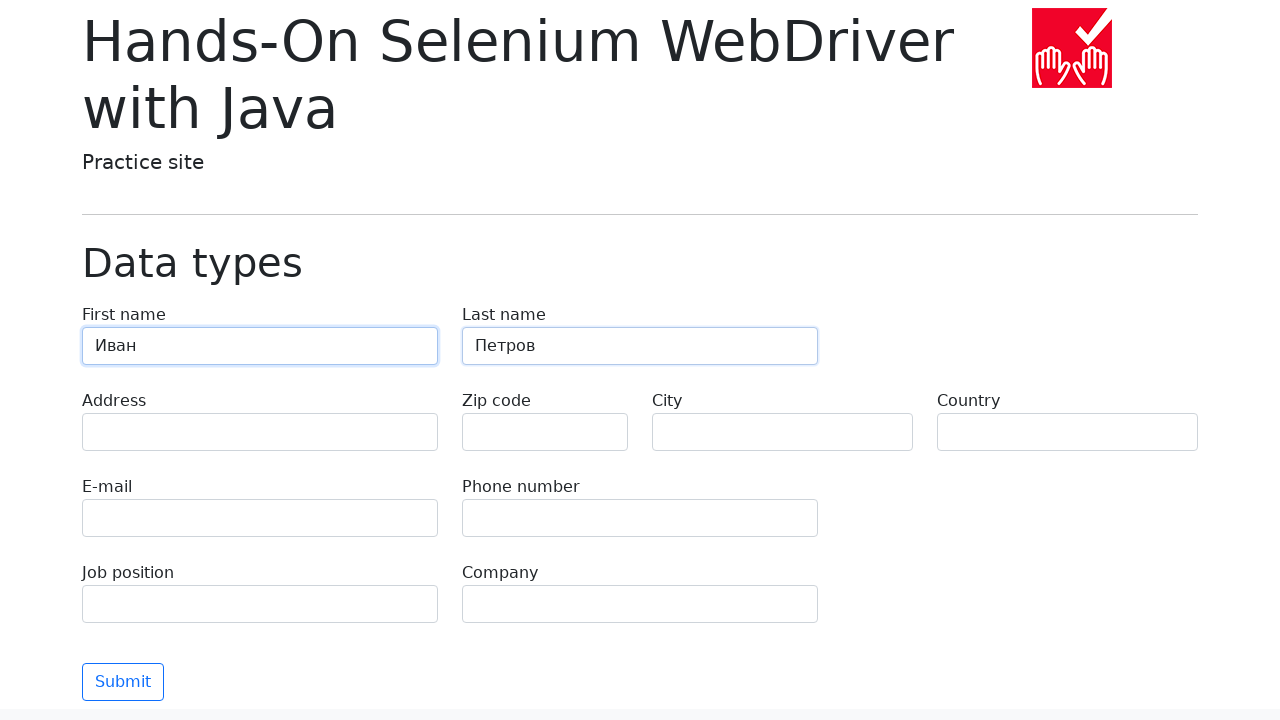

Filled address field with 'Ленина, 55-3' on input[name='address']
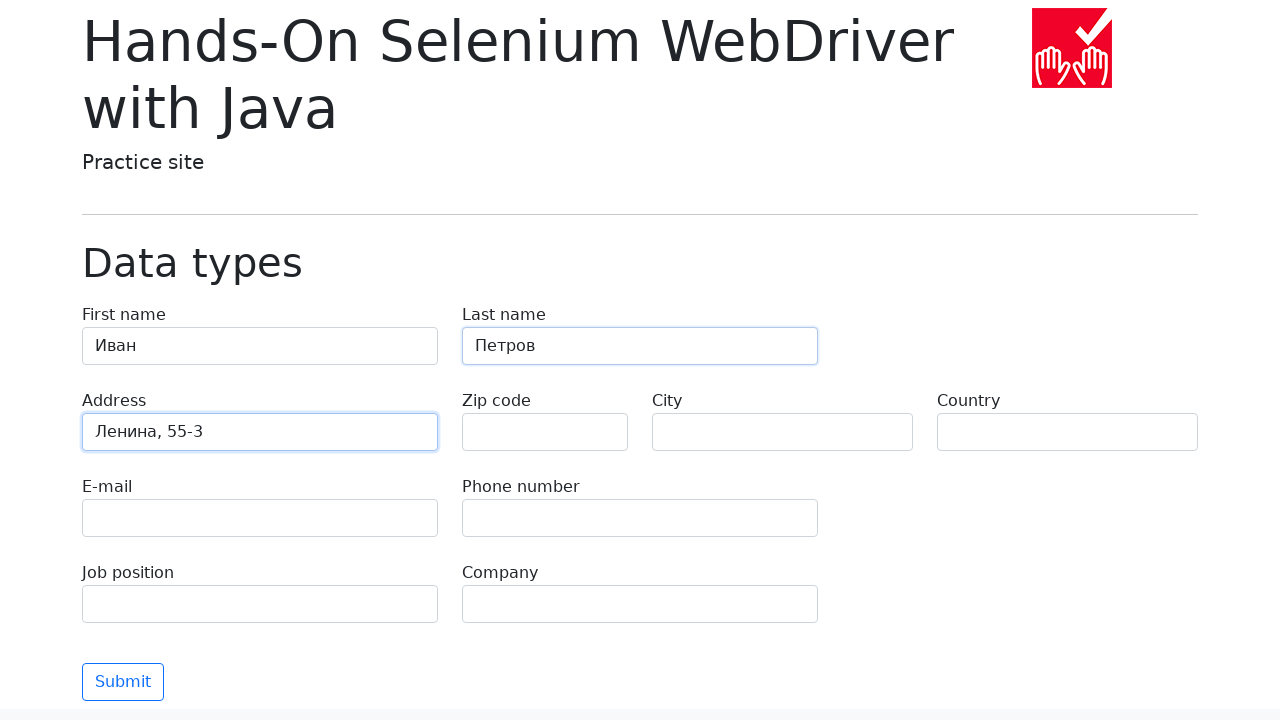

Filled email field with 'test@skypro.com' on input[name='e-mail']
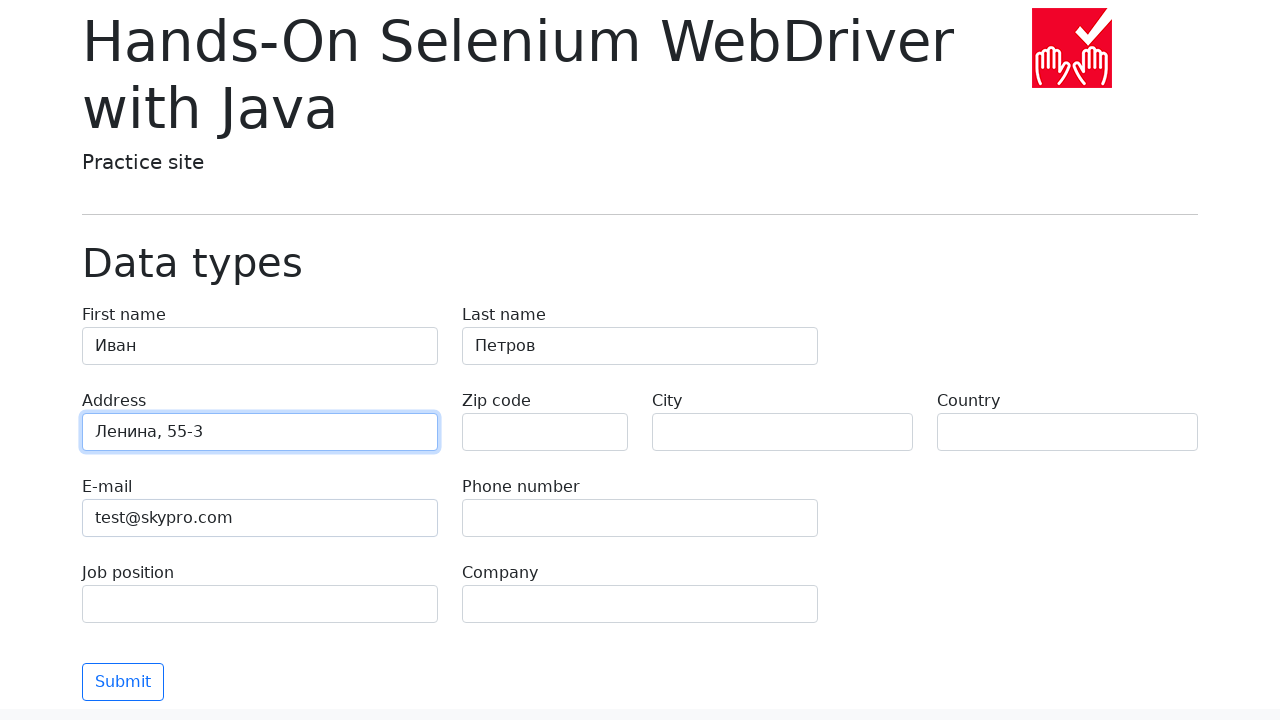

Filled phone field with '+7985899998787' on input[name='phone']
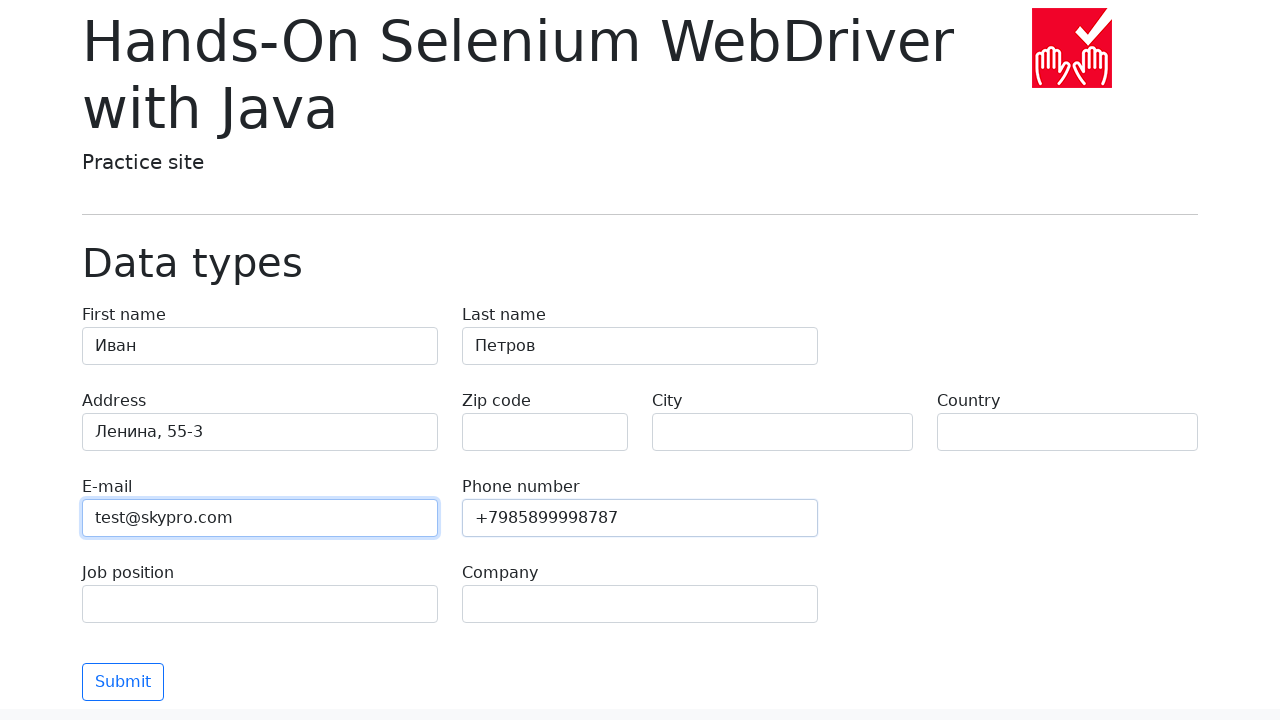

Left zip code field empty for validation testing on input[name='zip-code']
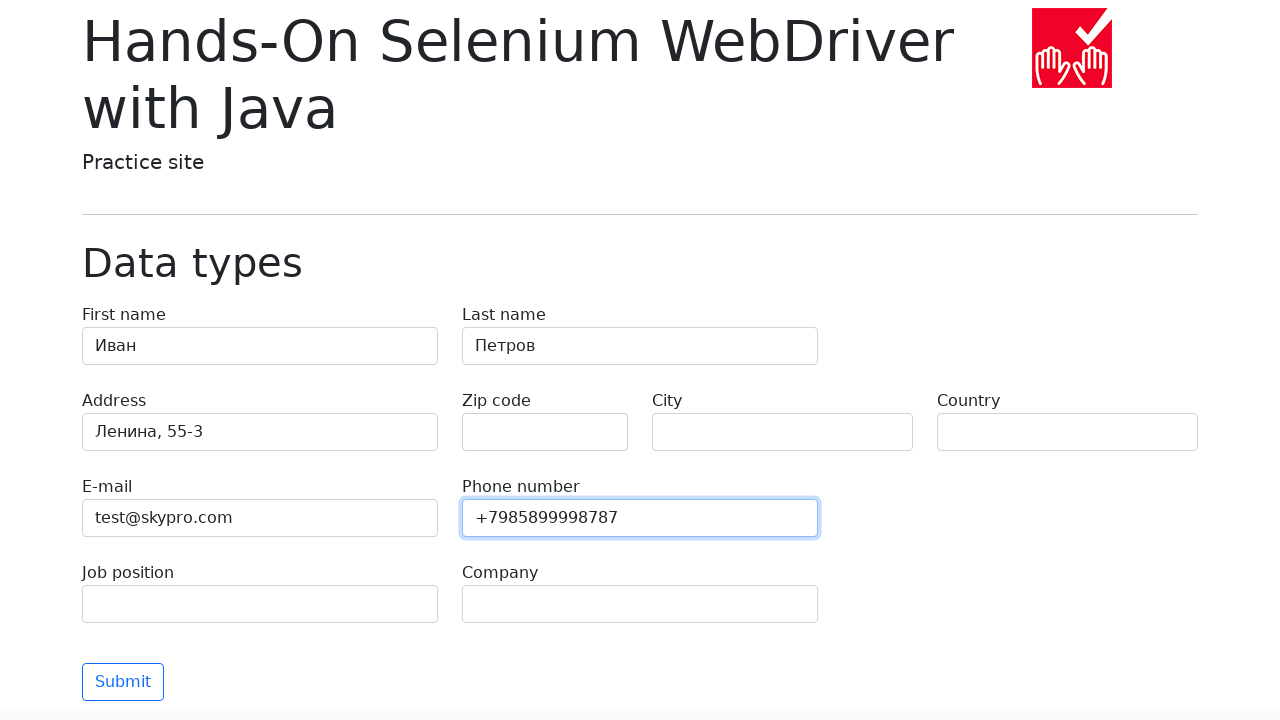

Filled city field with 'Москва' on input[name='city']
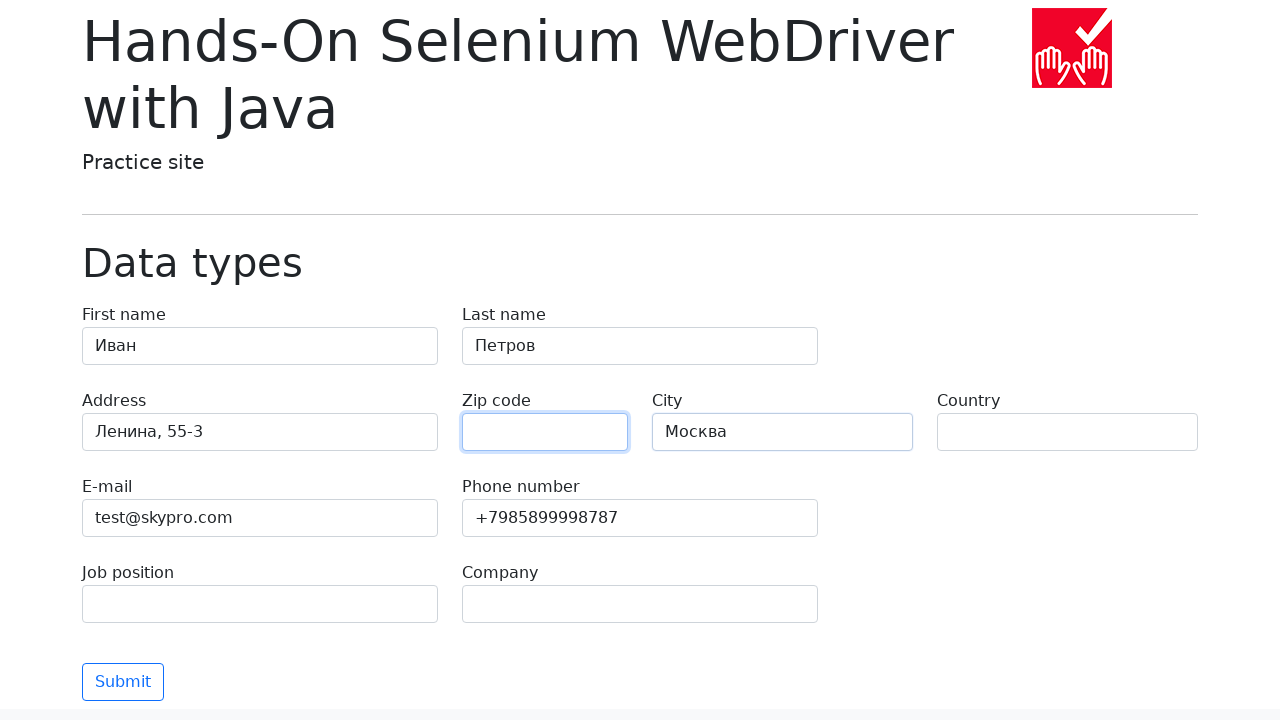

Filled country field with 'Россия' on input[name='country']
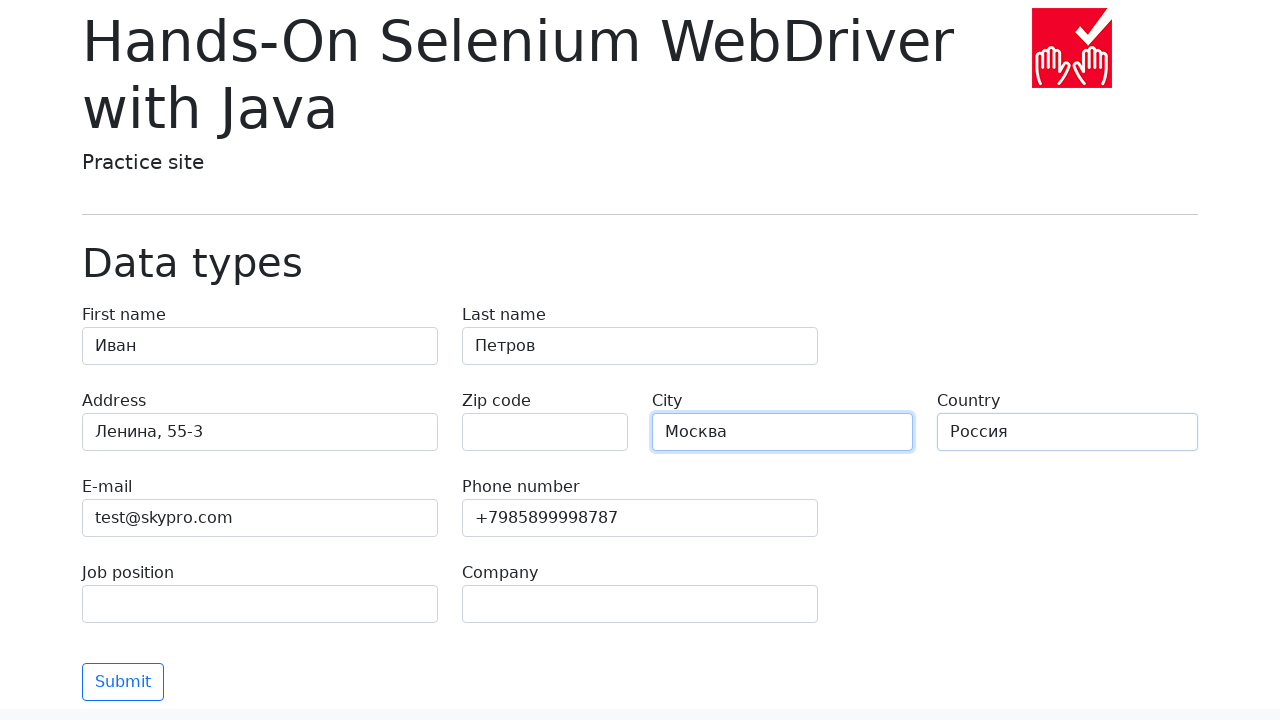

Filled job position field with 'QA' on input[name='job-position']
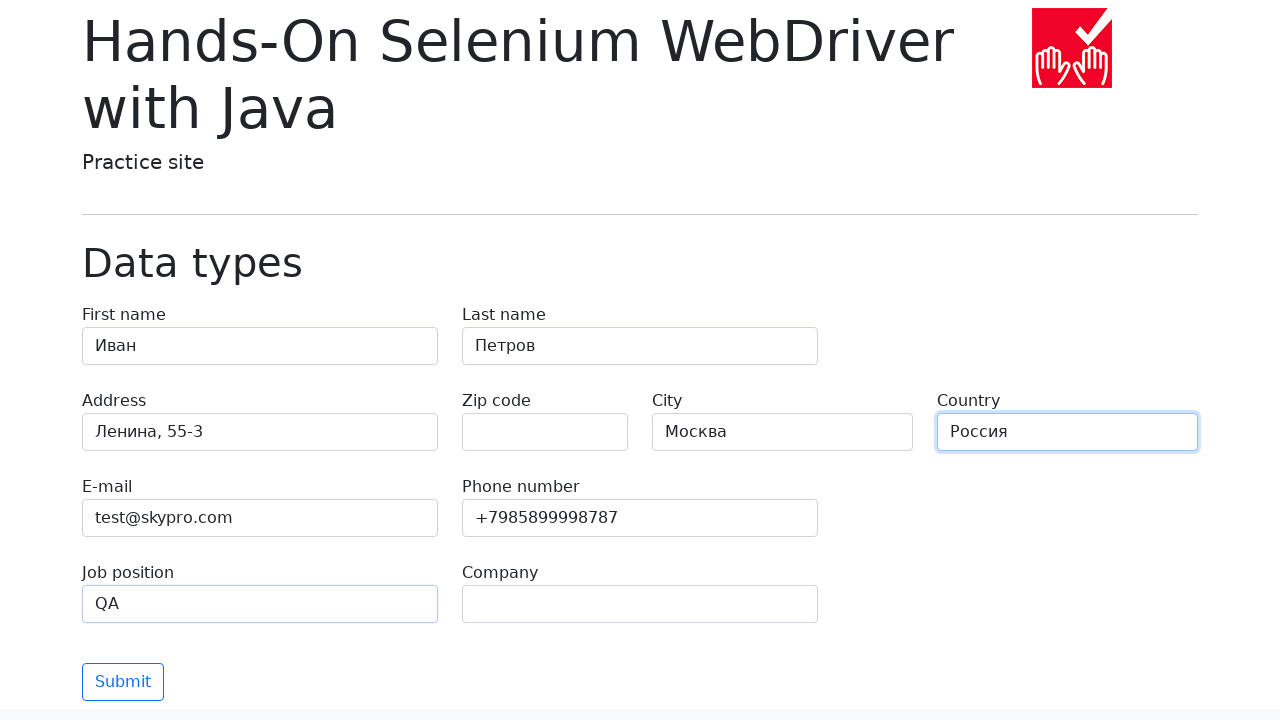

Filled company field with 'SkyPro' on input[name='company']
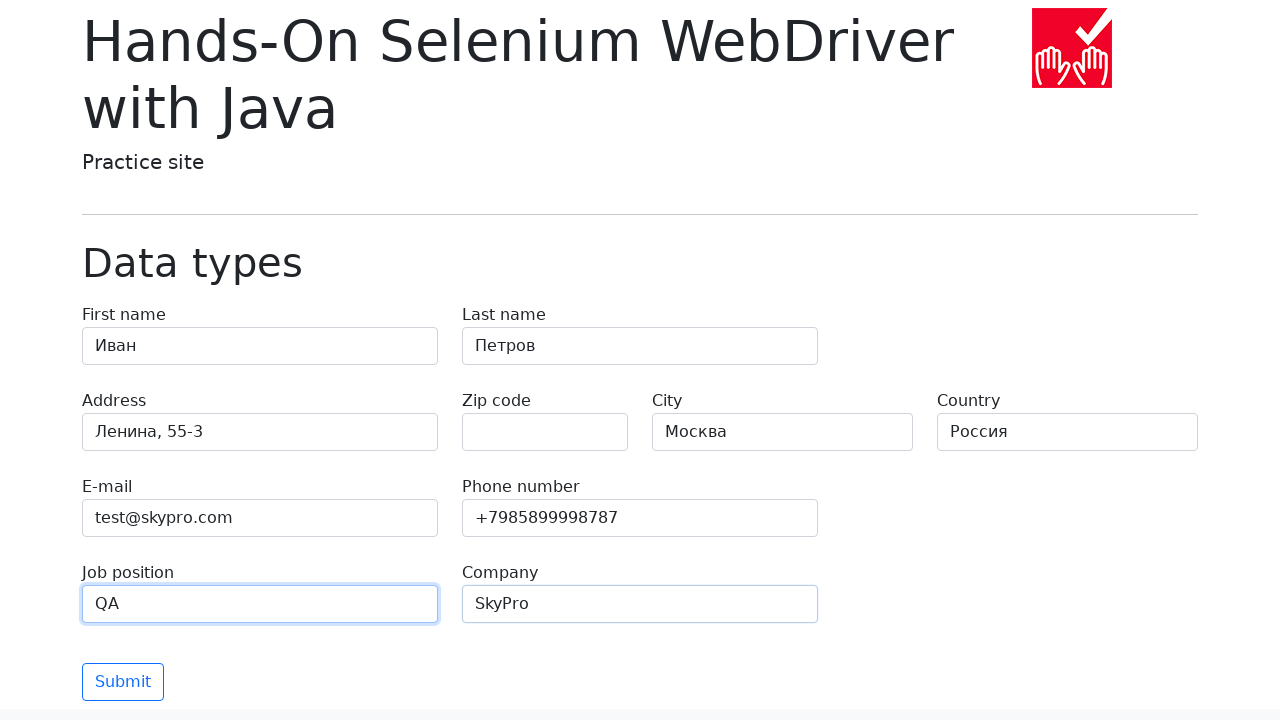

Submit button is ready
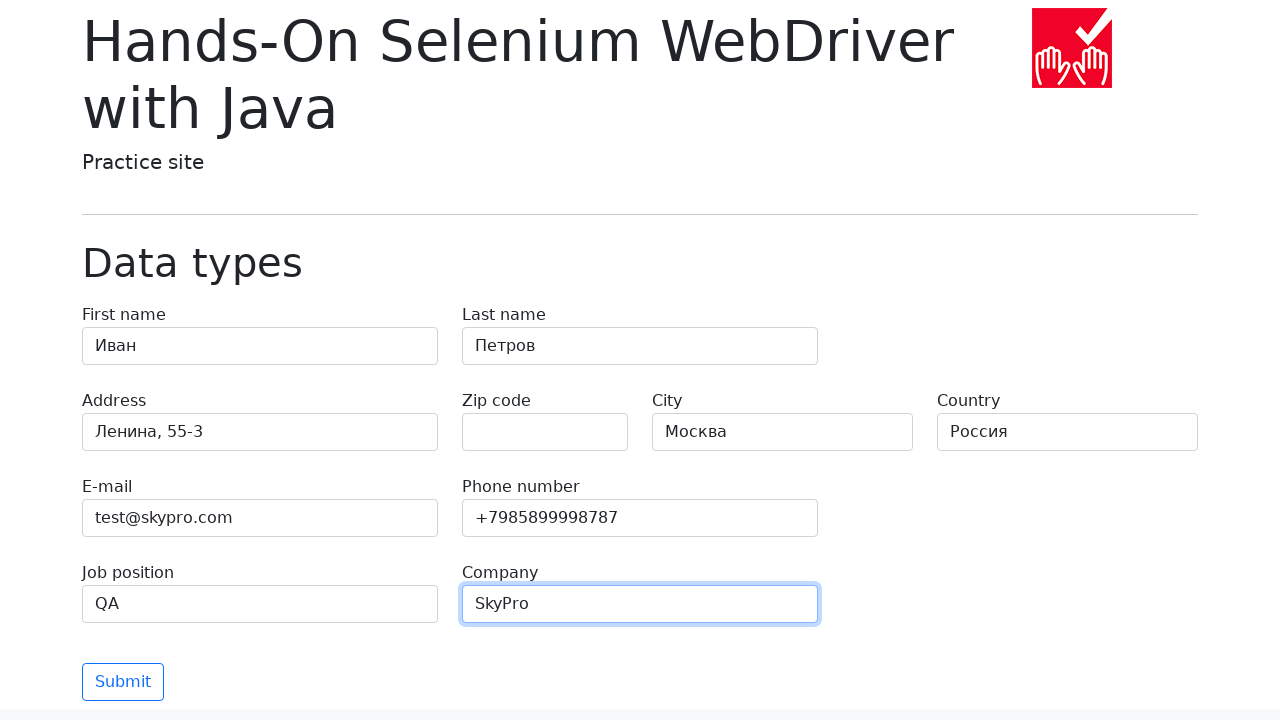

Scrolled submit button into view
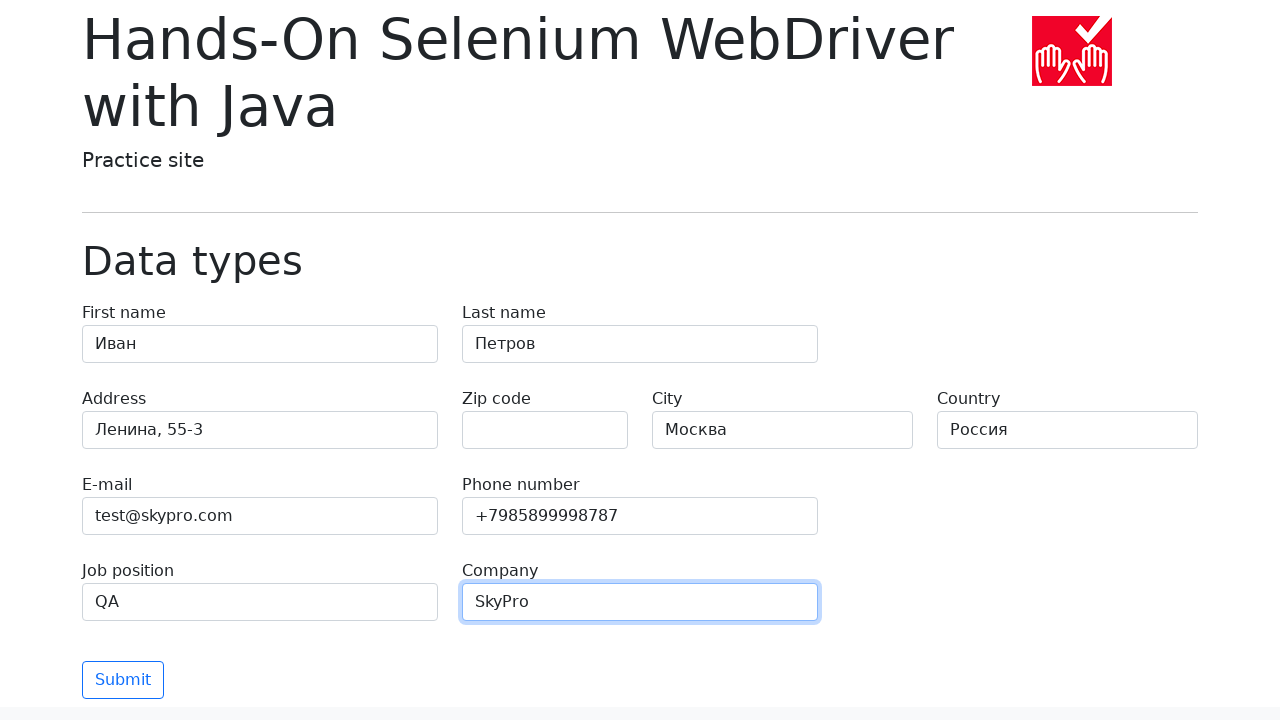

Clicked submit button to submit form at (123, 637) on button[type='submit']
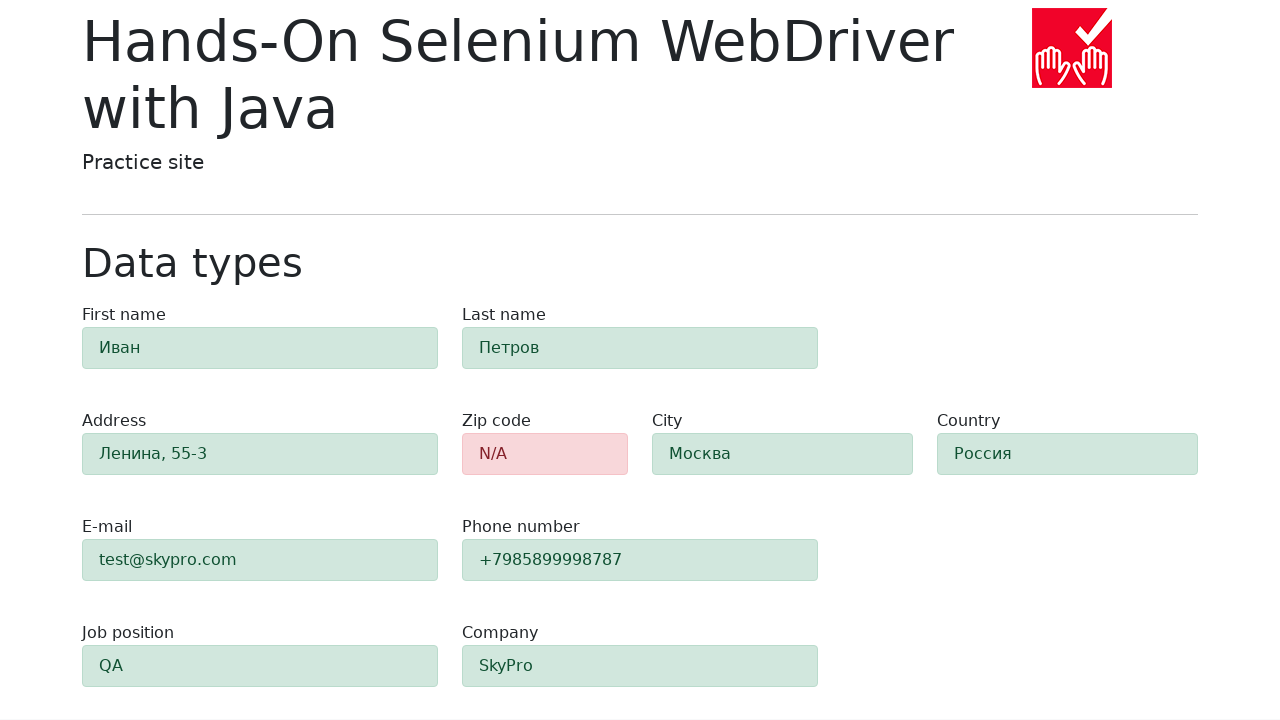

Waited 1 second for form validation to complete
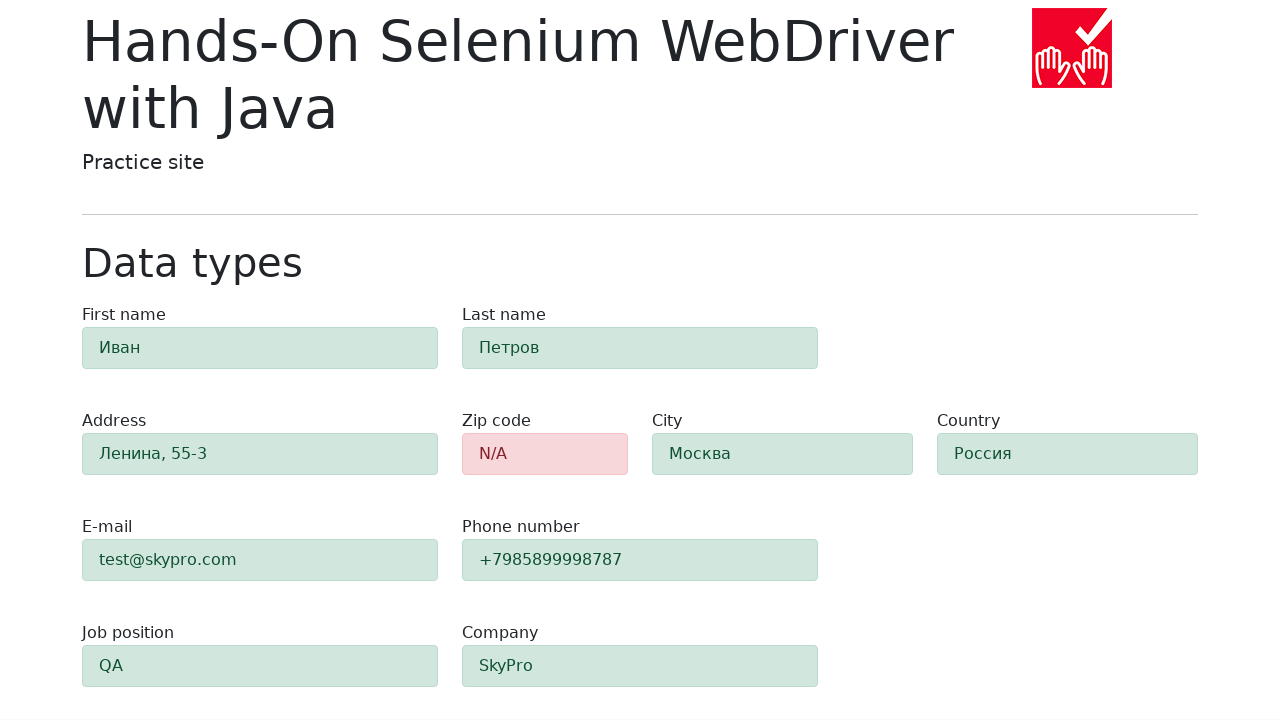

Verified field #first-name is present
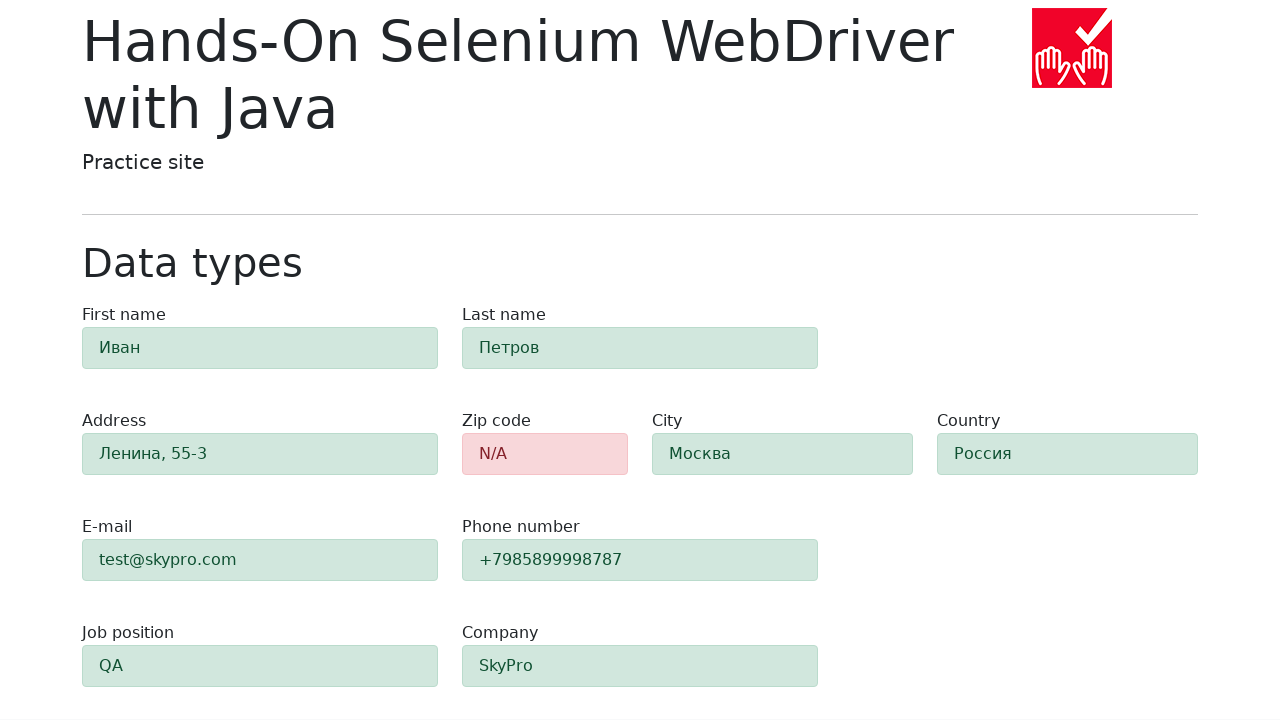

Verified field #last-name is present
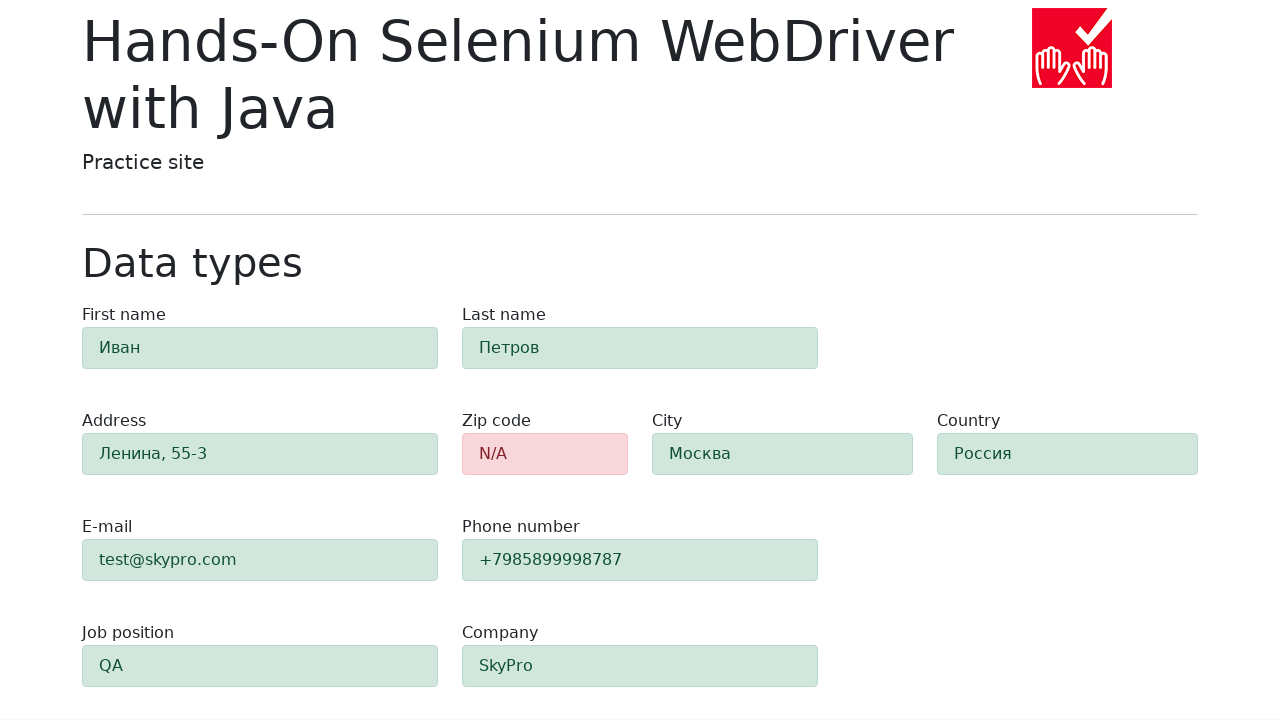

Verified field #address is present
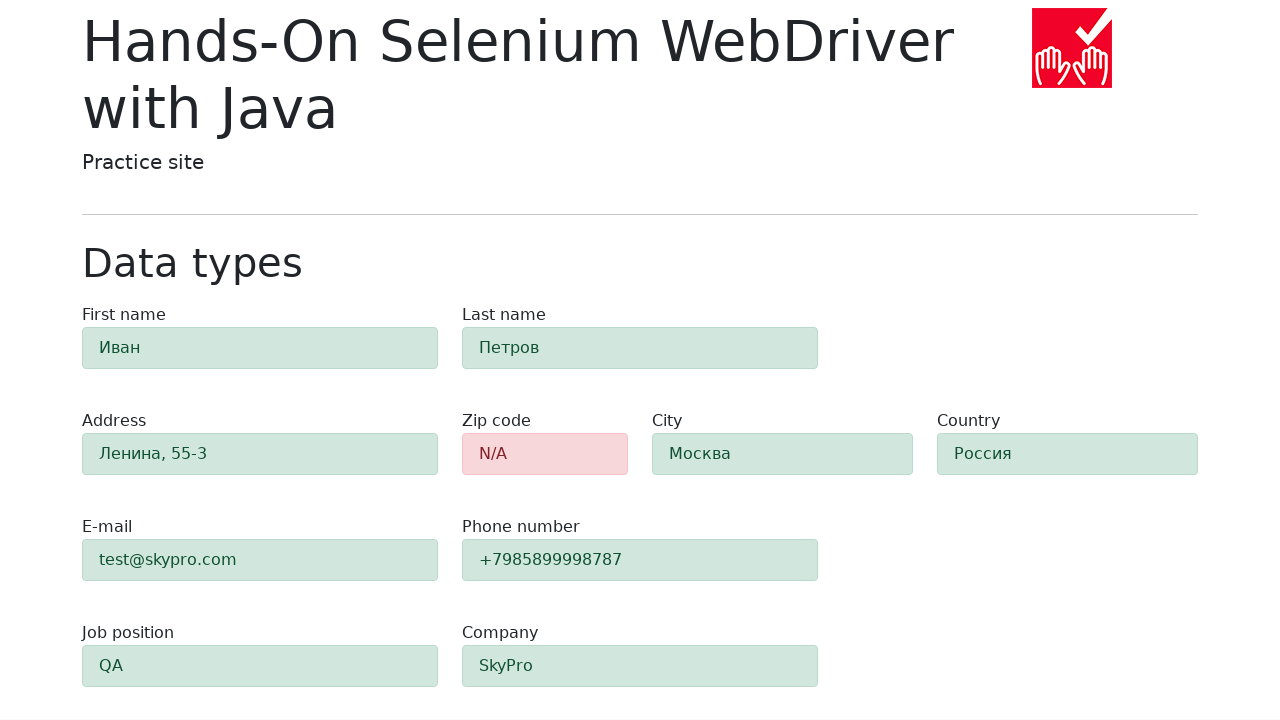

Verified field #e-mail is present
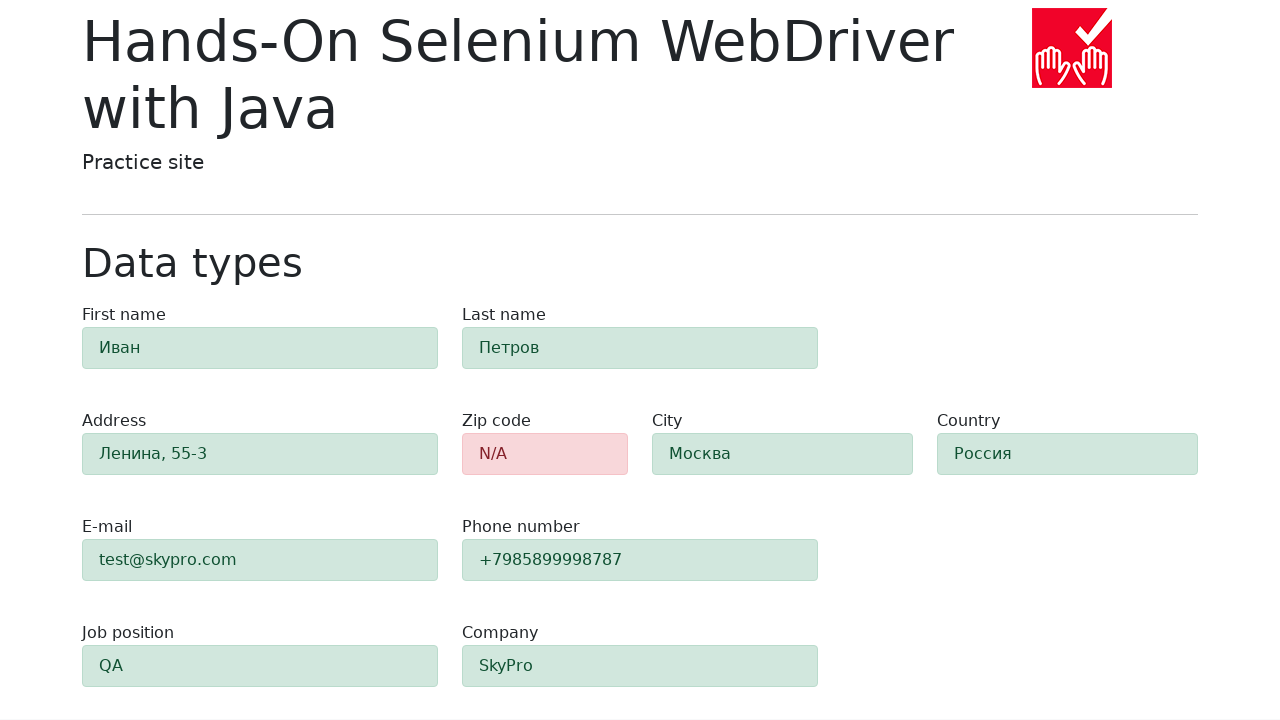

Verified field #job-position is present
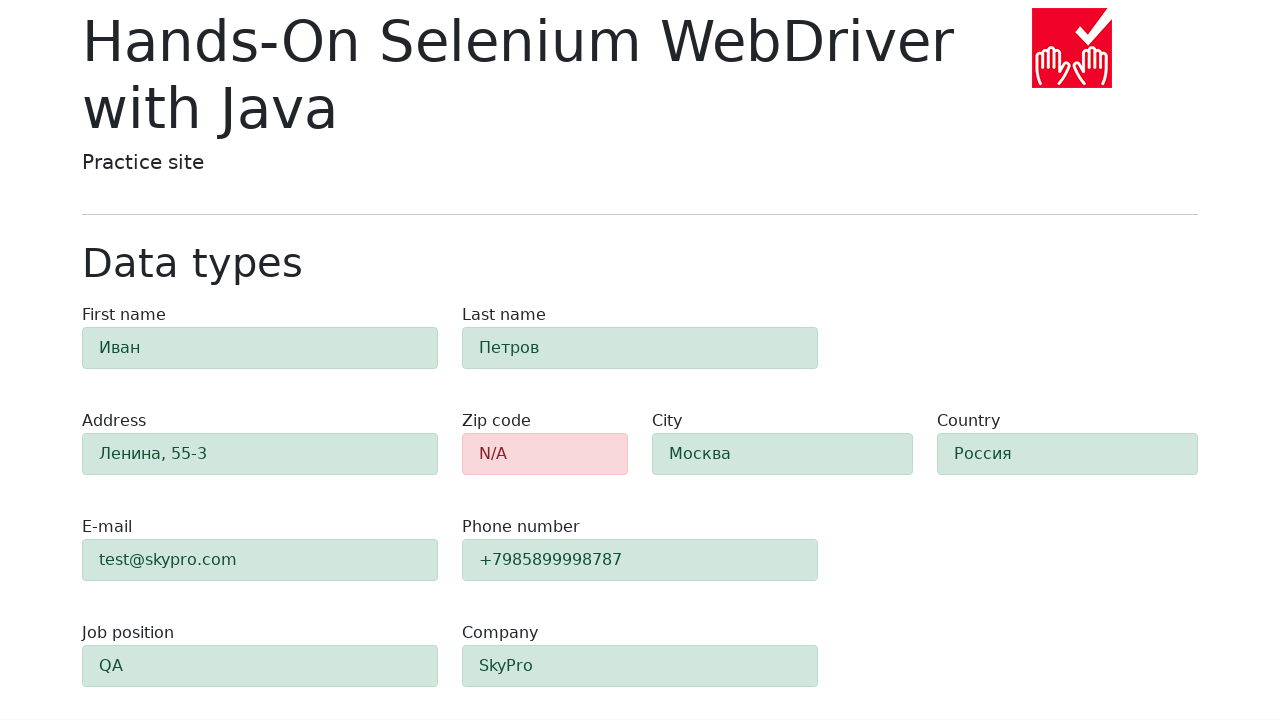

Verified field #company is present
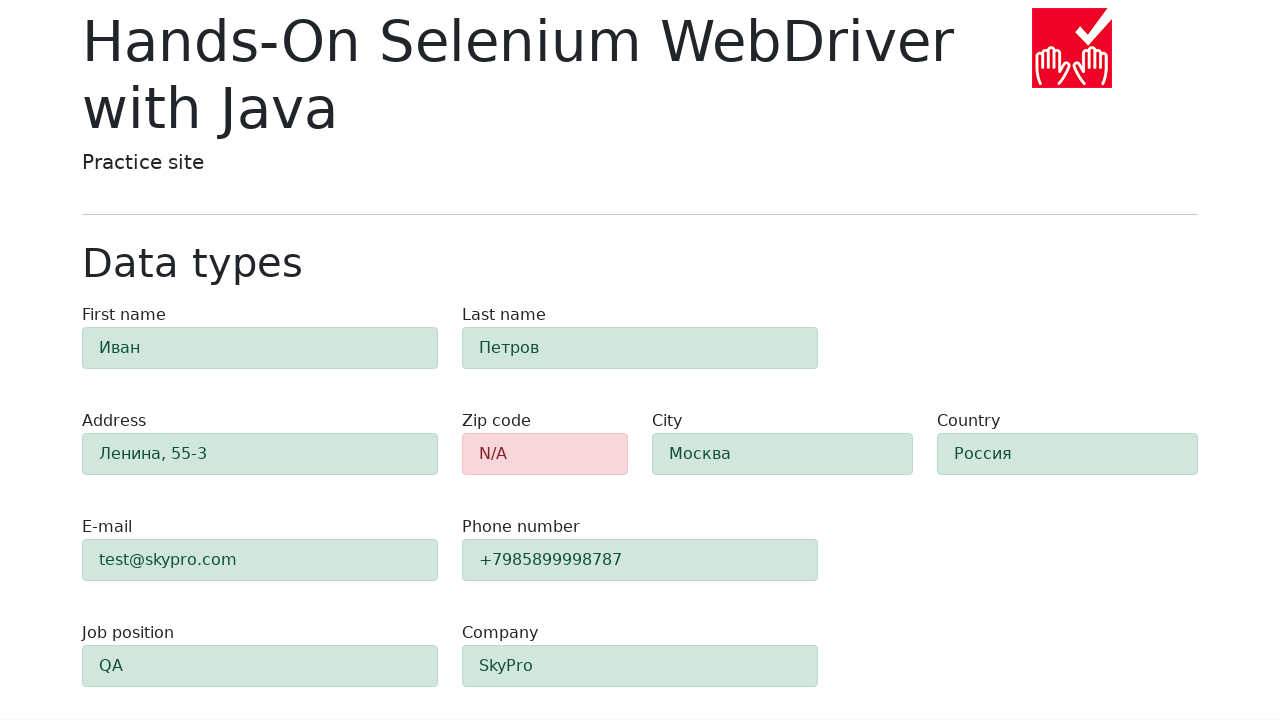

Verified field #phone is present
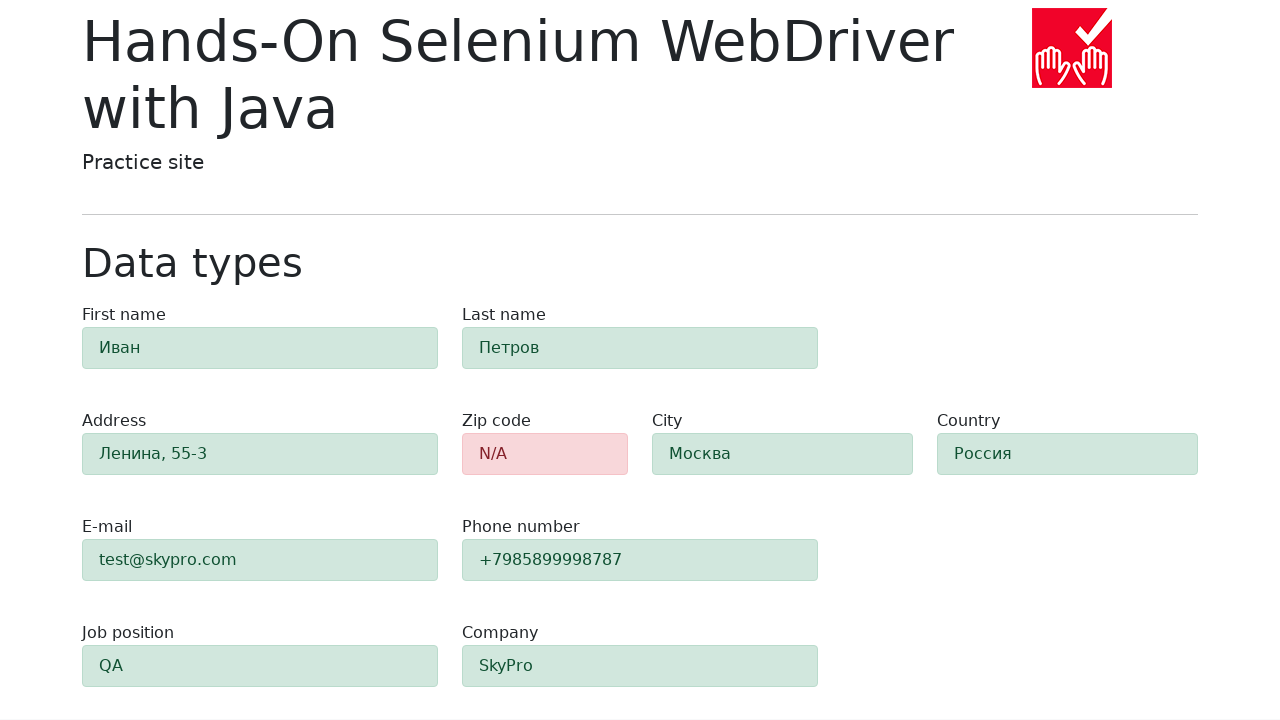

Verified field #country is present
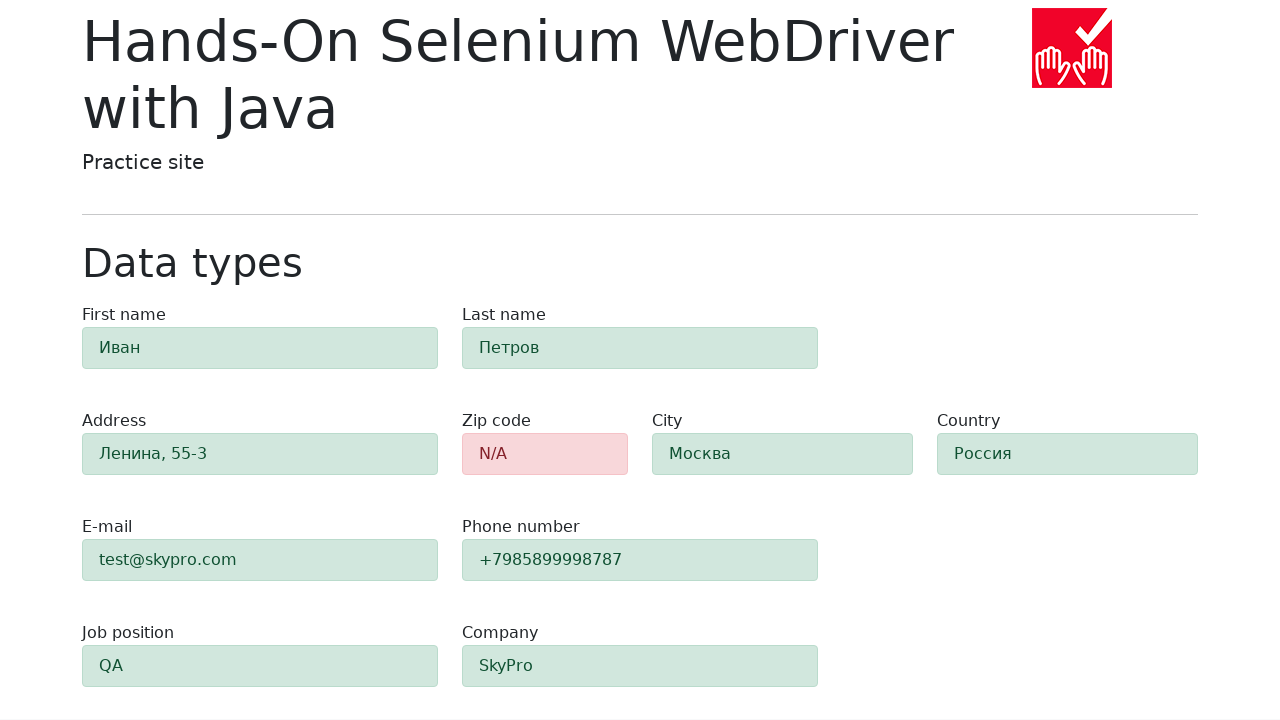

Verified field #city is present
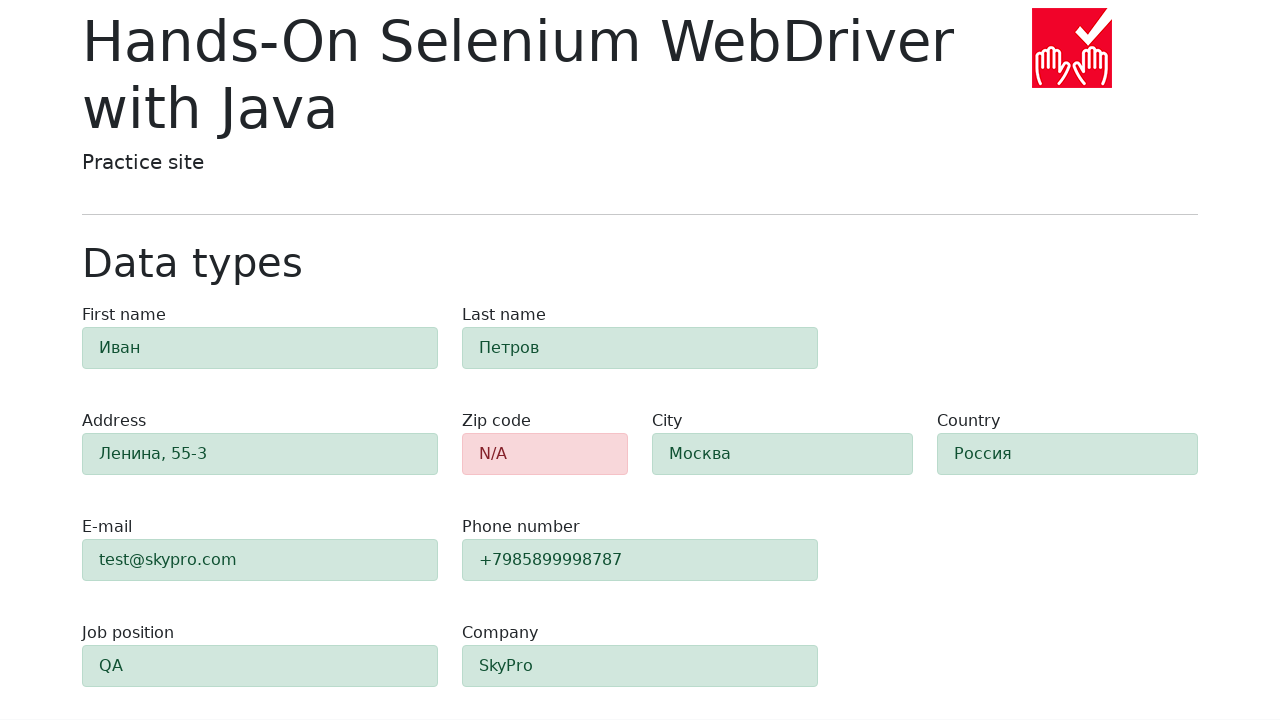

Verified field #zip-code is present
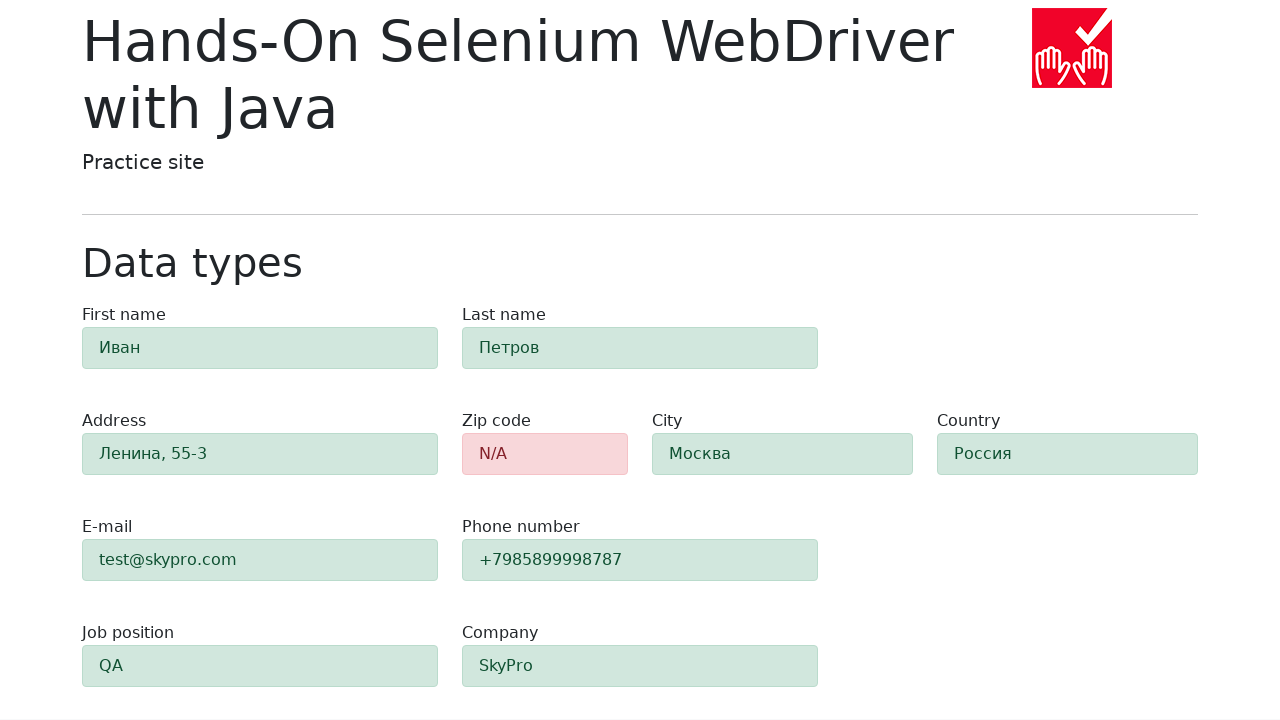

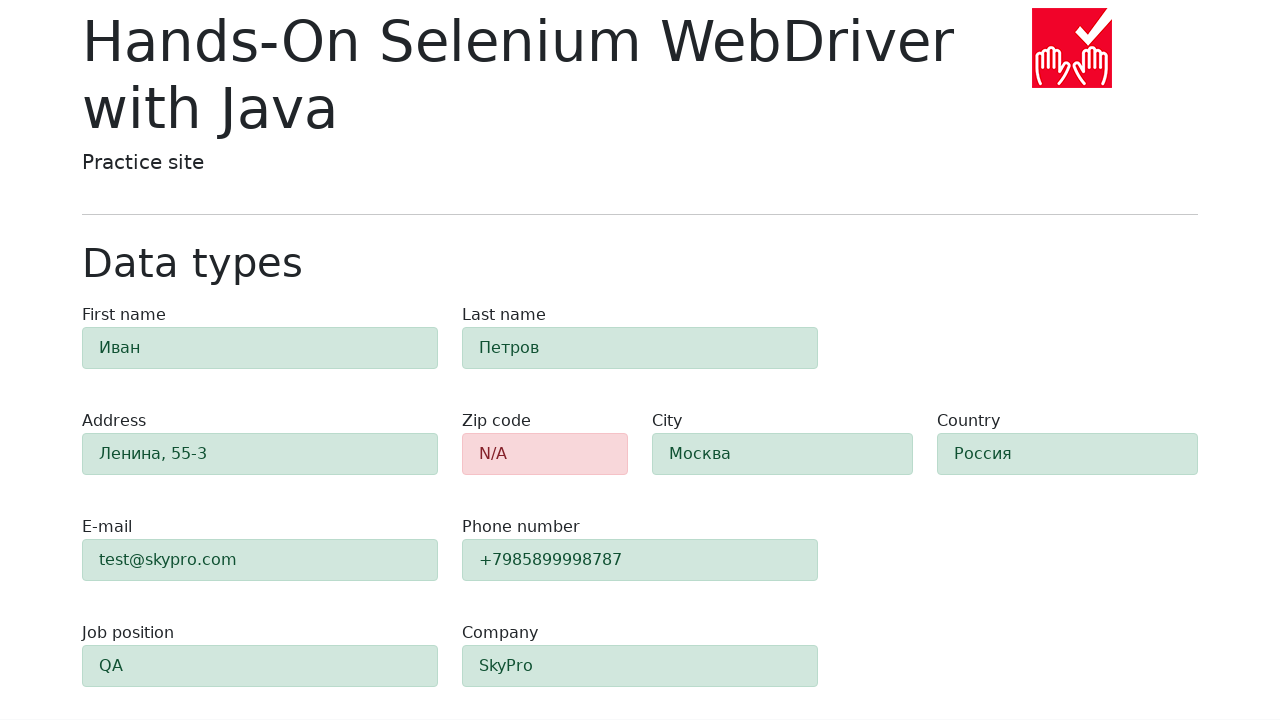